Tests browser window/tab management by opening a new tab, navigating to a different page, verifying the new tab loaded correctly, then closing the tab and switching back to the original window.

Starting URL: https://www.tutorialspoint.com/selenium/practice/browser-windows.php

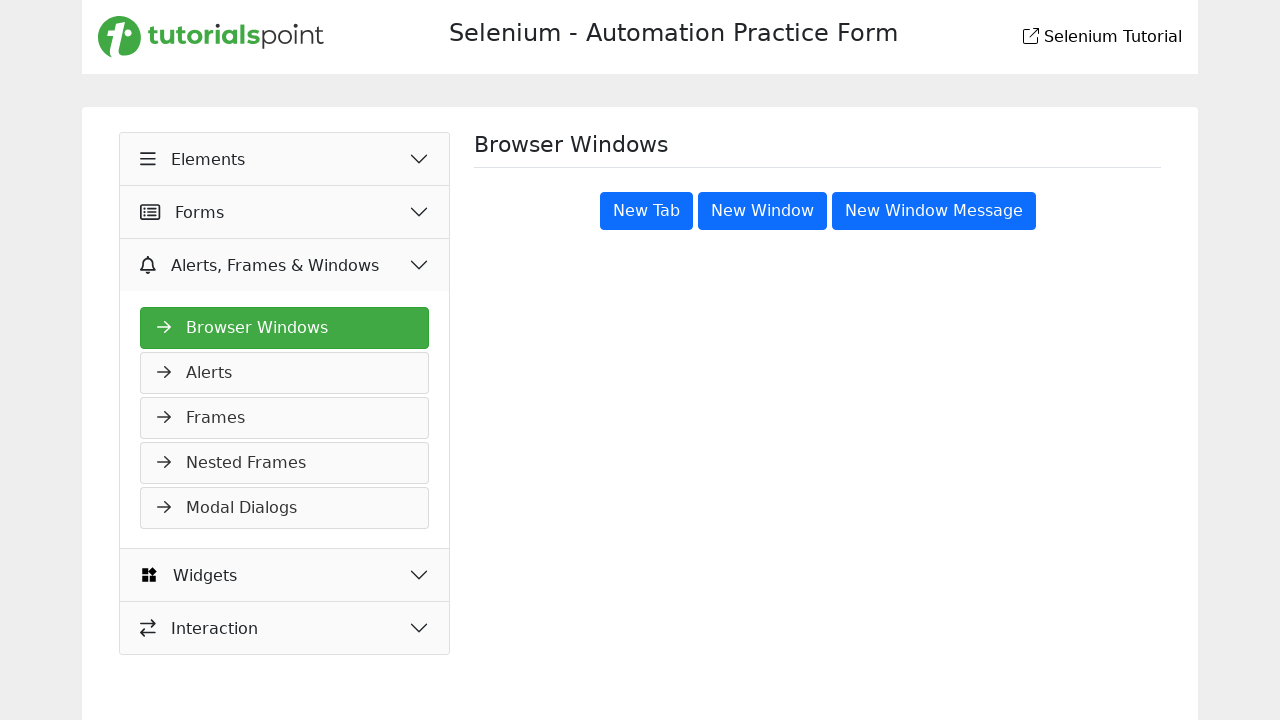

Stored reference to original parent page
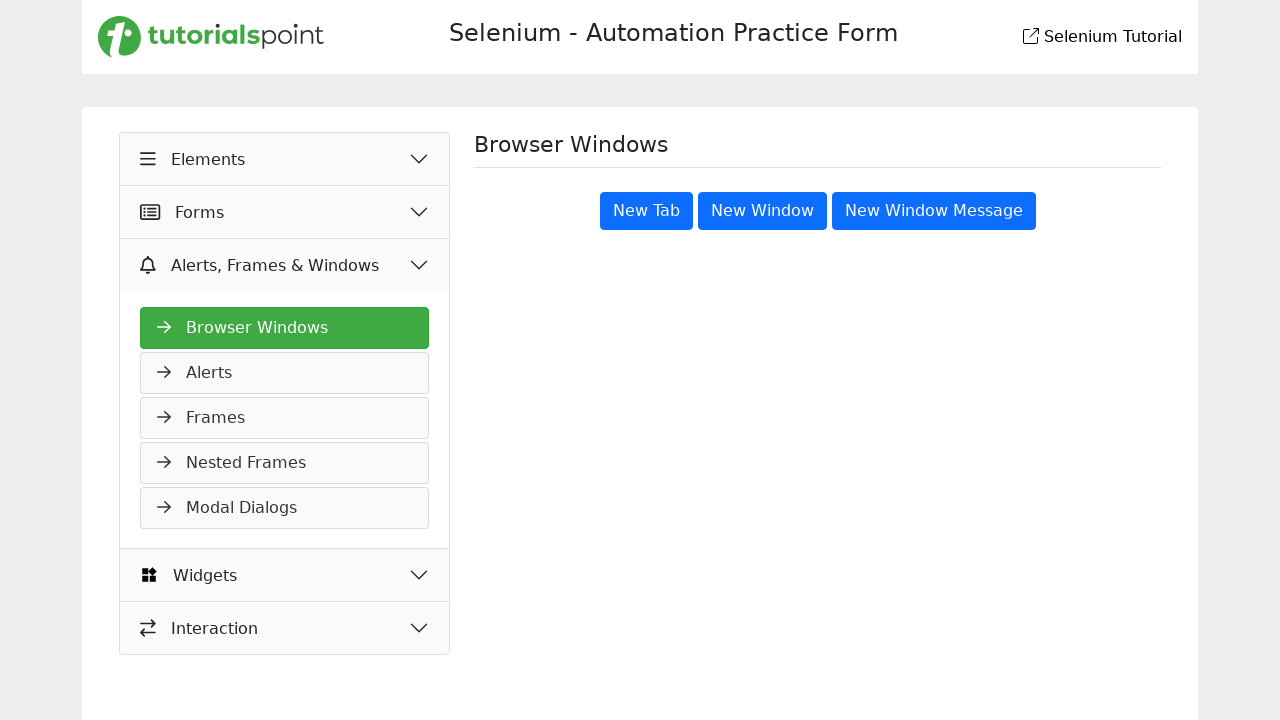

Opened a new tab/page in the browser context
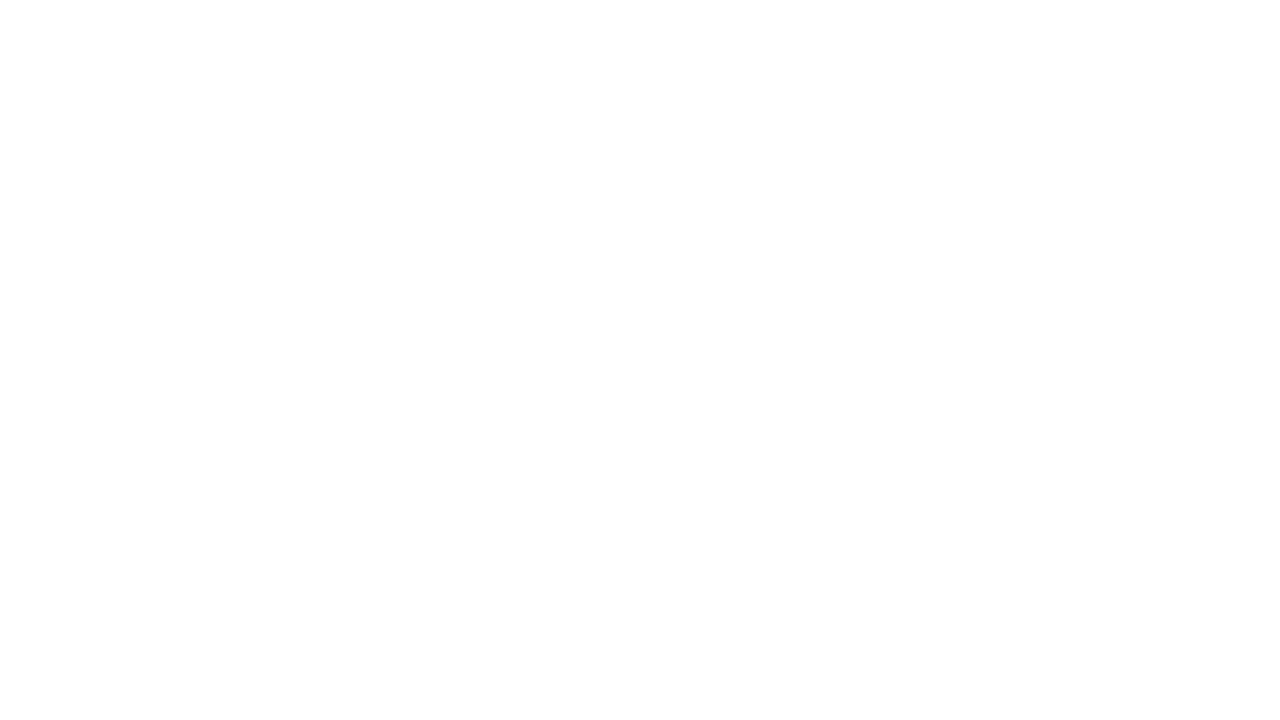

Navigated new tab to new-tab-sample.php page
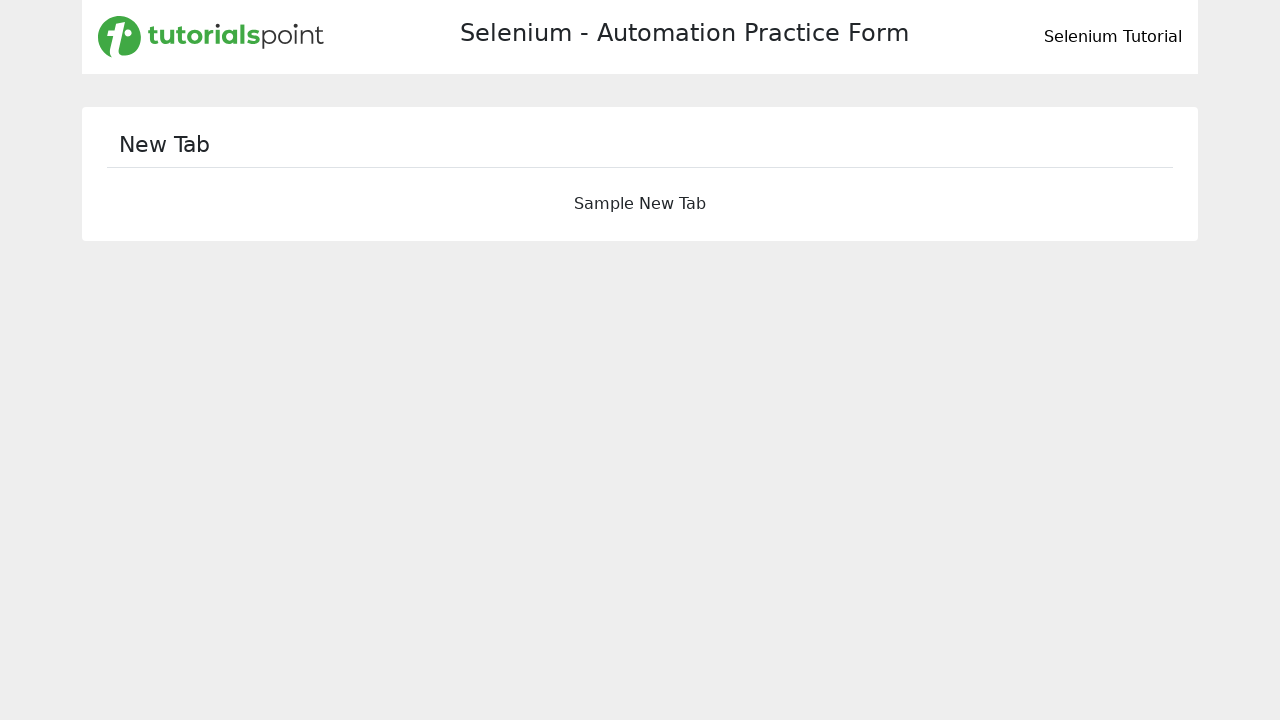

New tab page loaded completely (domcontentloaded)
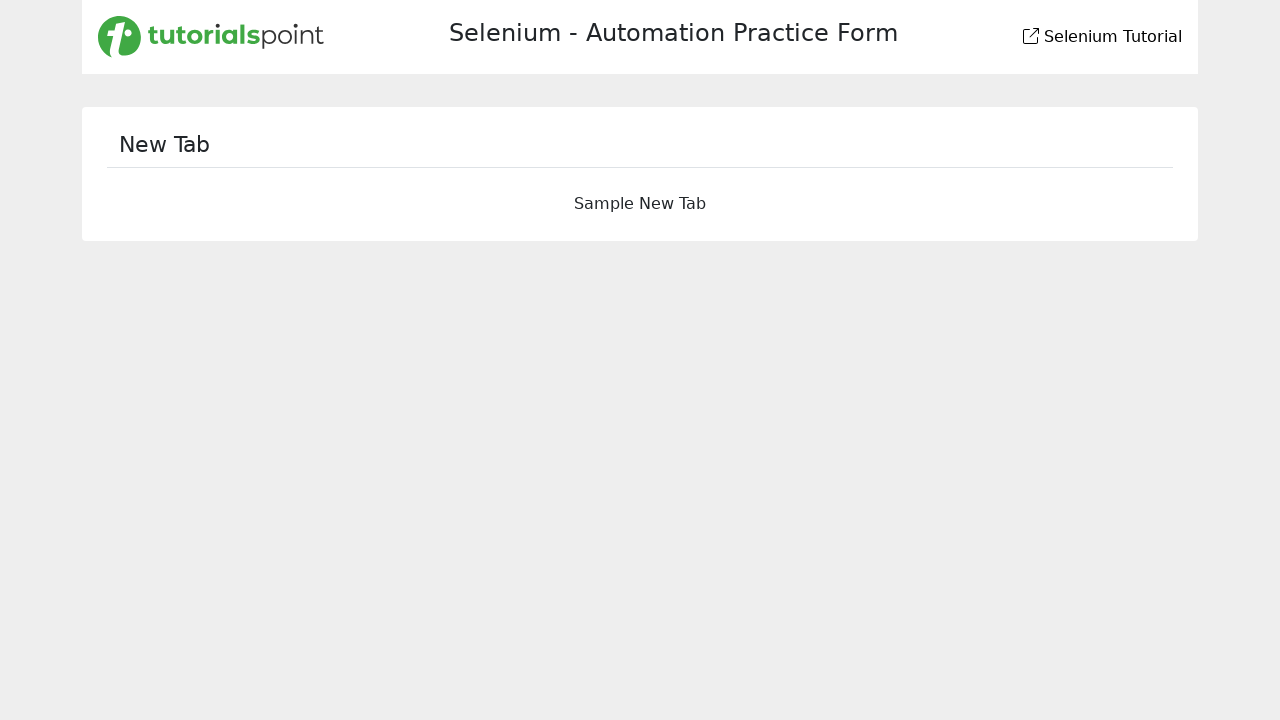

Closed the new tab
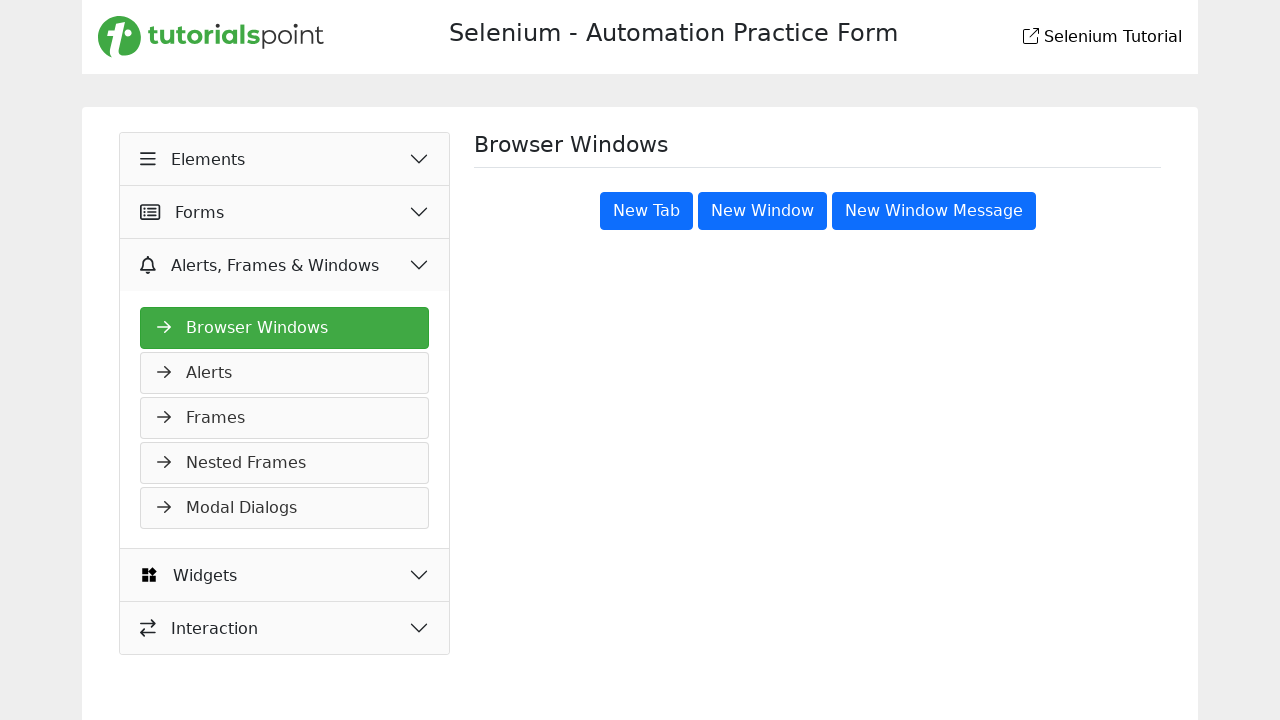

Brought parent page to front after closing new tab
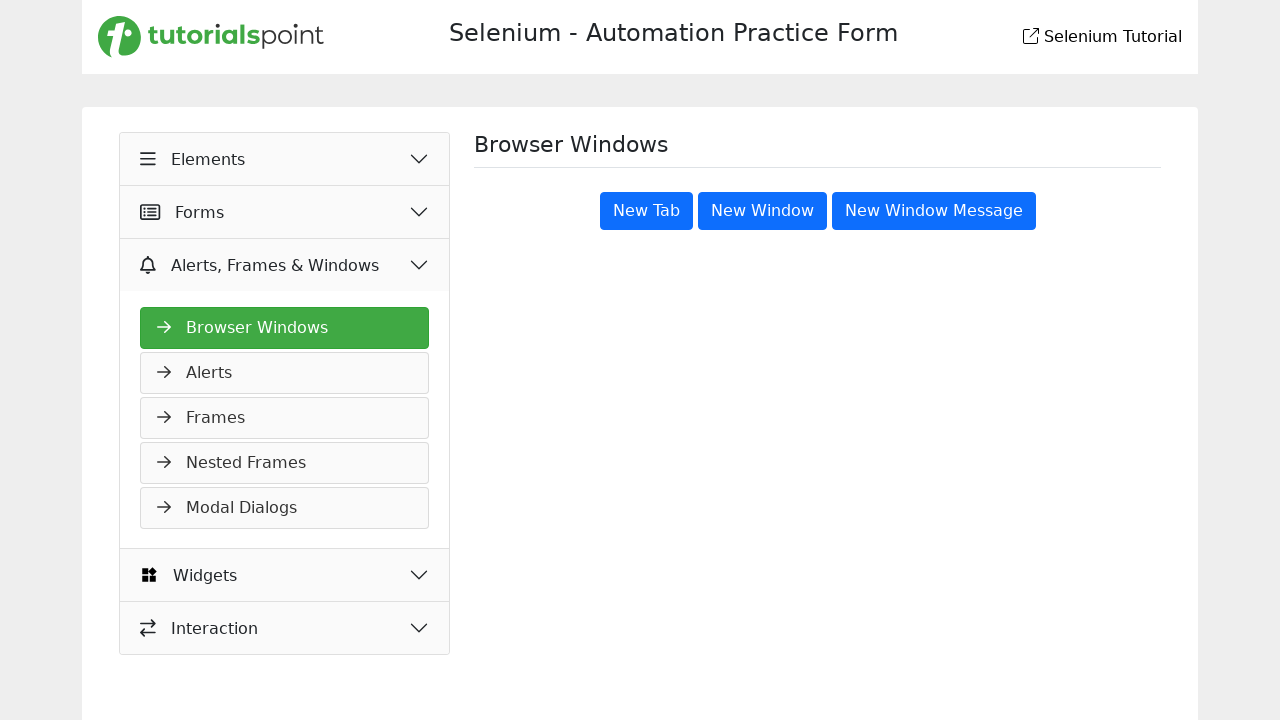

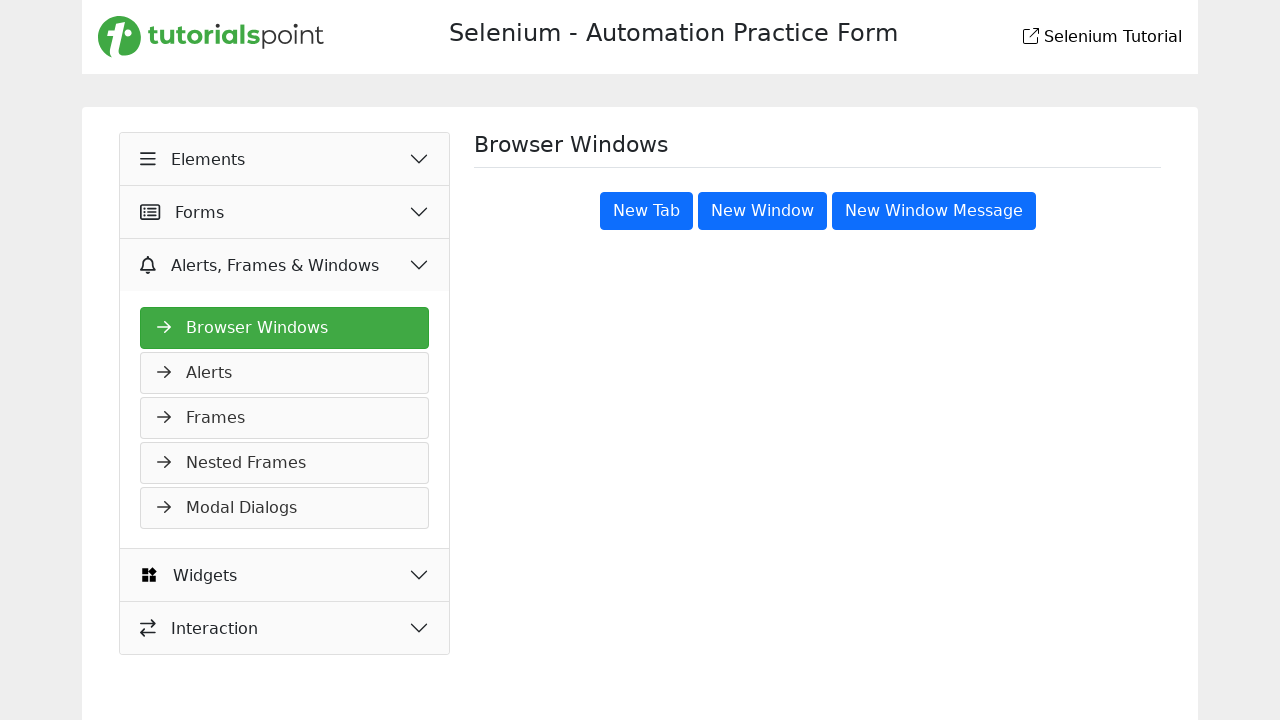